Navigates to Temu UK website and verifies the page loads successfully

Starting URL: https://www.temu.com/uk?_bg_fs=1&_p_jump_id=10&_x_vst_scene=adg&_p_rfs=1&_x_ads_sub_channel=search&_x_ads_channel=google&_x_login_type=Google&_x_ads_account=3954917911&_x_ads_set=20030620447&_x_ads_id=145204446861&_x_ads_creative_id=656070467904&_x_ns_source=g&_x_ns_gclid=CjwKCAiAjfyqBhAsEiwA-UdzJMHIWzPzDFRPIrsSK_wsCcmP_ISmqTKuosQQuhNxRakurNSwqz-xFhoCu18QAvD_BwE&_x_ns_placement=&_x_ns_match_type=e&_x_ns_ad_position=&_x_ns_product_id=&_x_ns_target=&_x_ns_devicemodel=&_x_ns_wbraid=CjkKCQiA6vaqBhDCARIoAHx0xJoSpkbU6-_4tIlrDpd_2g7EUrzWPTyOKzuuCsuGGQU1EKXcYRoCCEE&_x_ns_gbraid=0AAAAAo4mICFsd6_t_i20DnMYfkPMY7jLN&_x_ns_keyword=temu&_x_ns_targetid=kwd-4583699489&gad_source=1&gclid=CjwKCAiAjfyqBhAsEiwA-UdzJMHIWzPzDFRPIrsSK_wsCcmP_ISmqTKuosQQuhNxRakurNSwqz-xFhoCu18QAvD_BwE

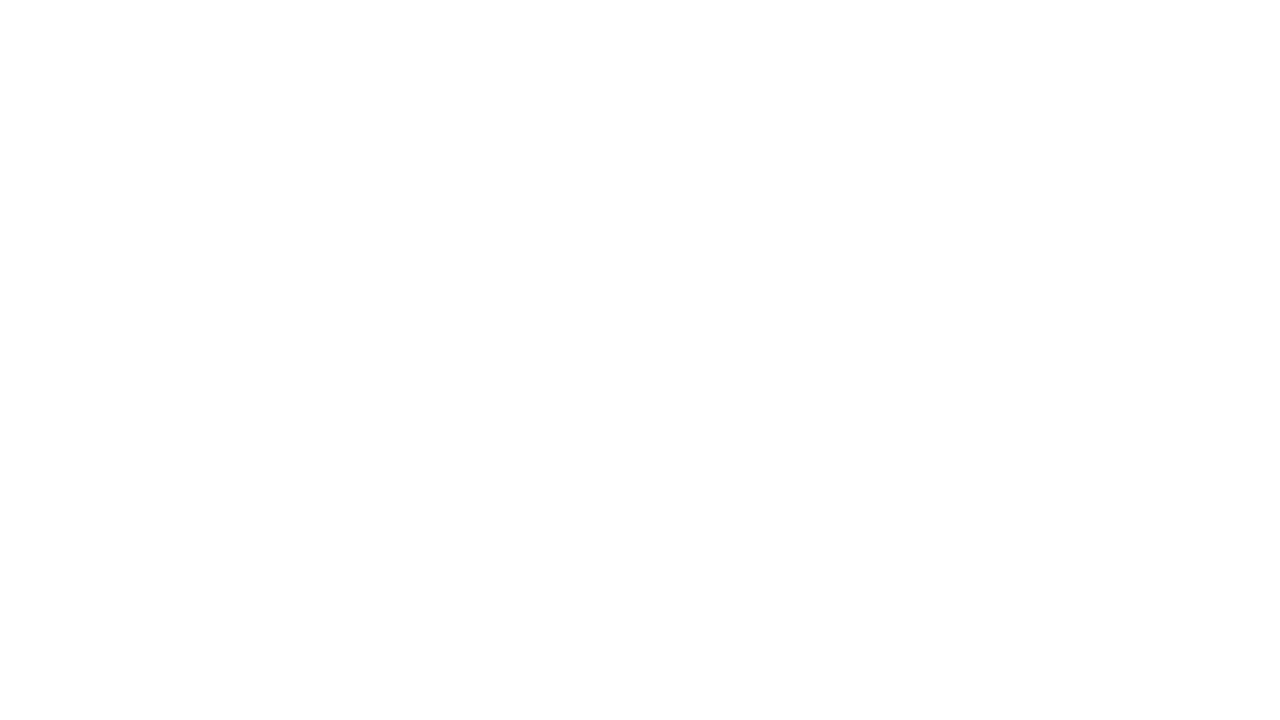

Navigated to Temu UK website and waited for DOM content to load
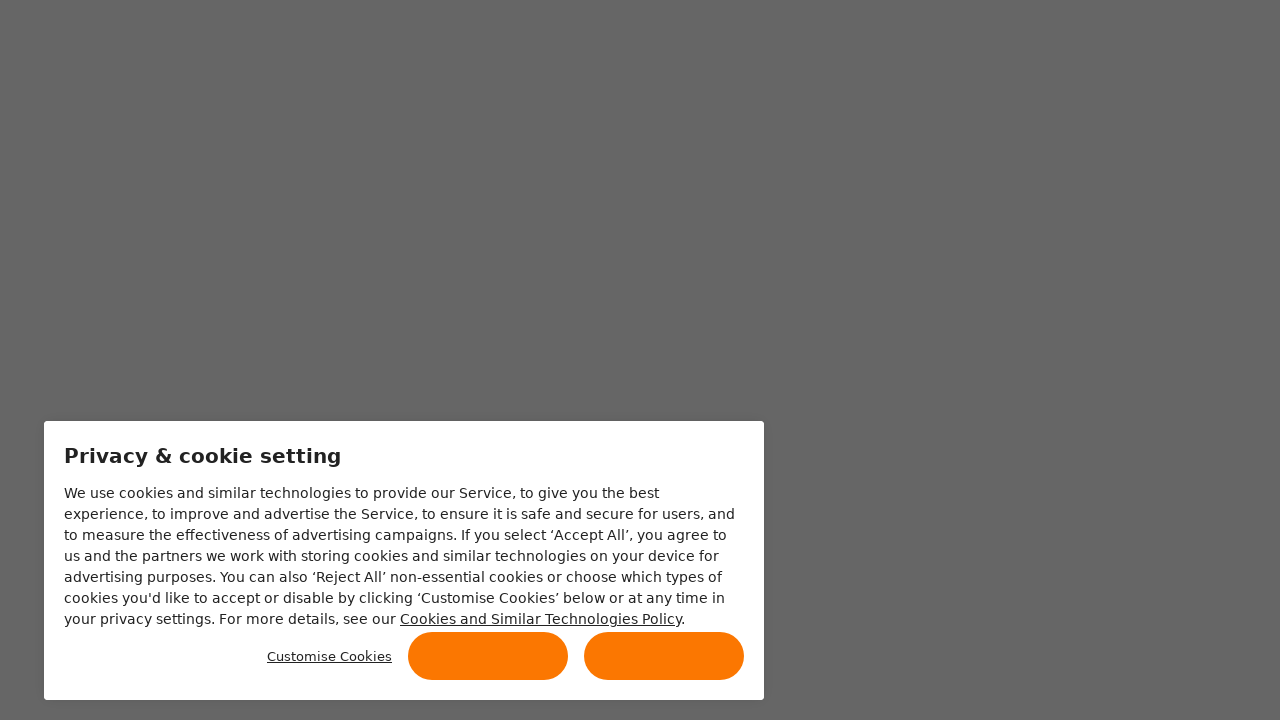

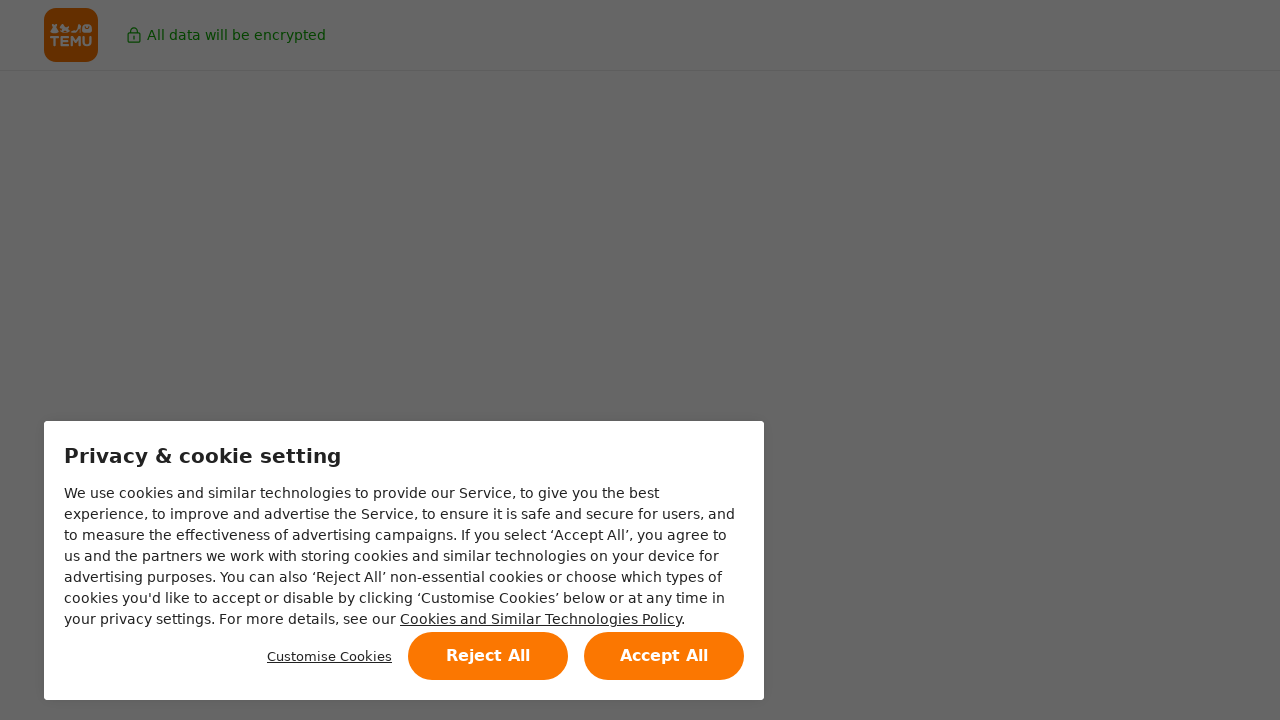